Tests entry ad modal by clicking on Entry Ad link and closing the modal that appears

Starting URL: https://the-internet.herokuapp.com

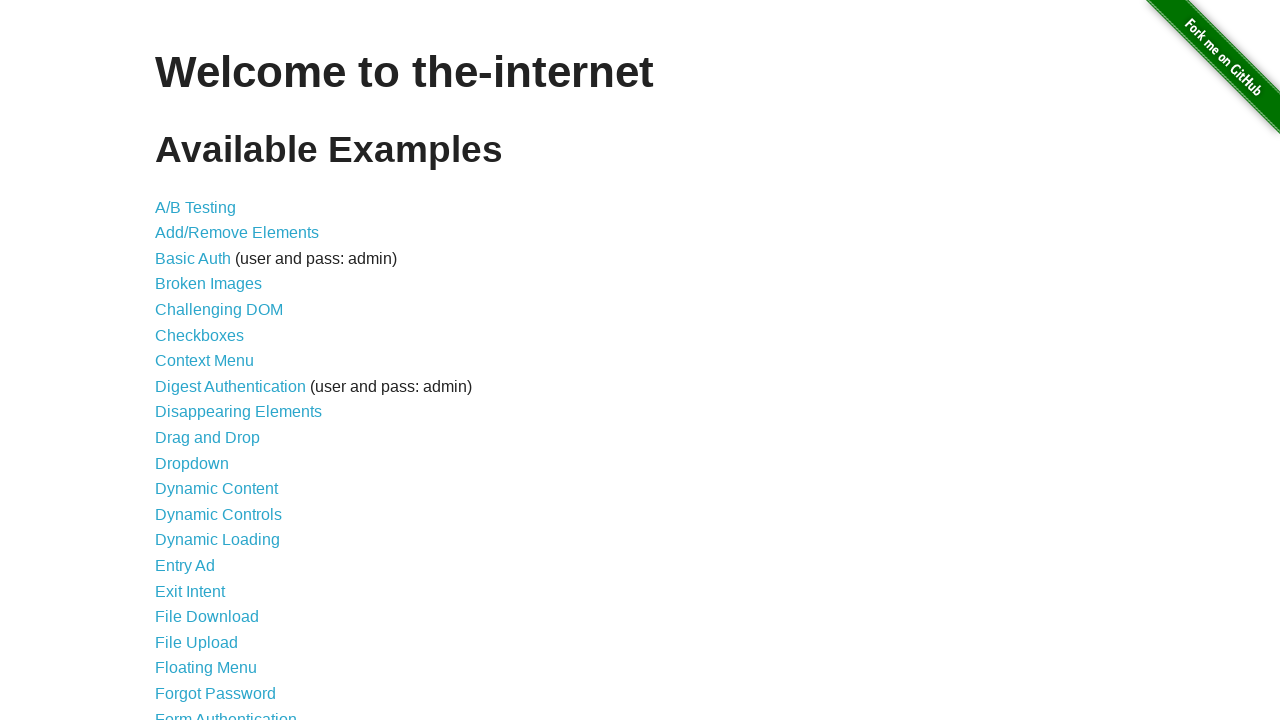

Navigated to the-internet.herokuapp.com
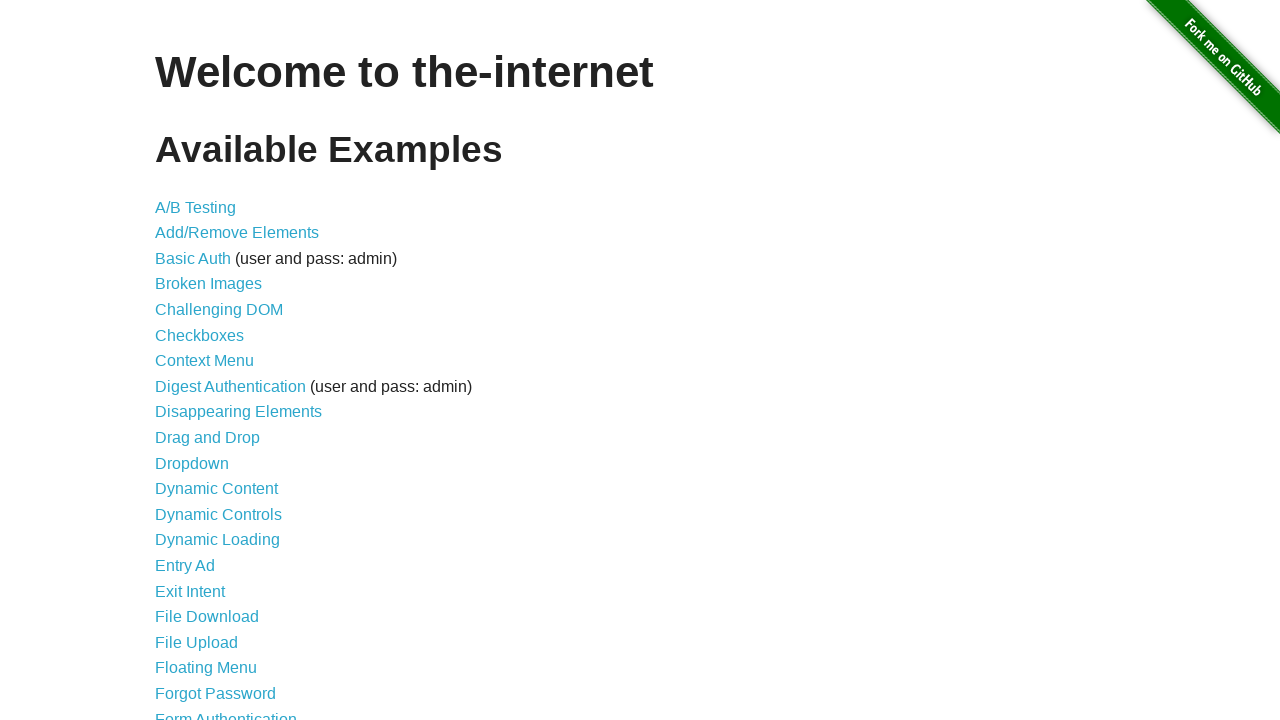

Clicked on Entry Ad link at (185, 566) on text=Entry Ad
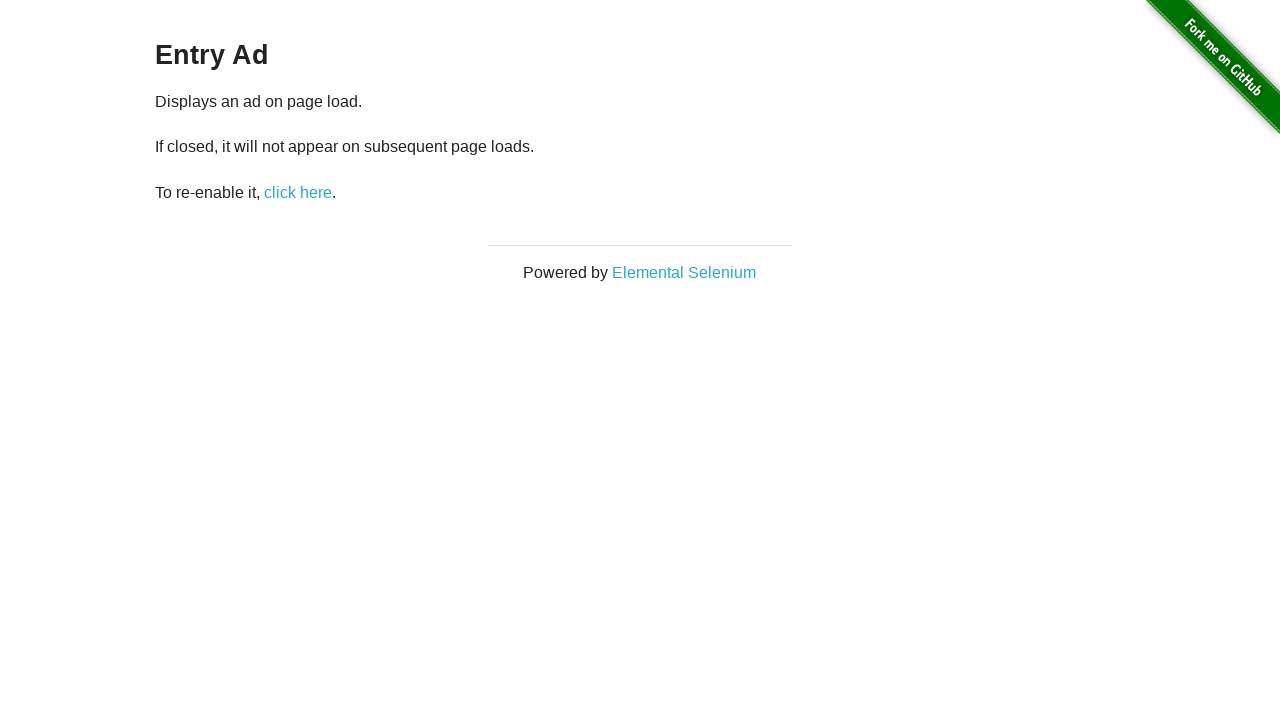

Entry ad modal appeared
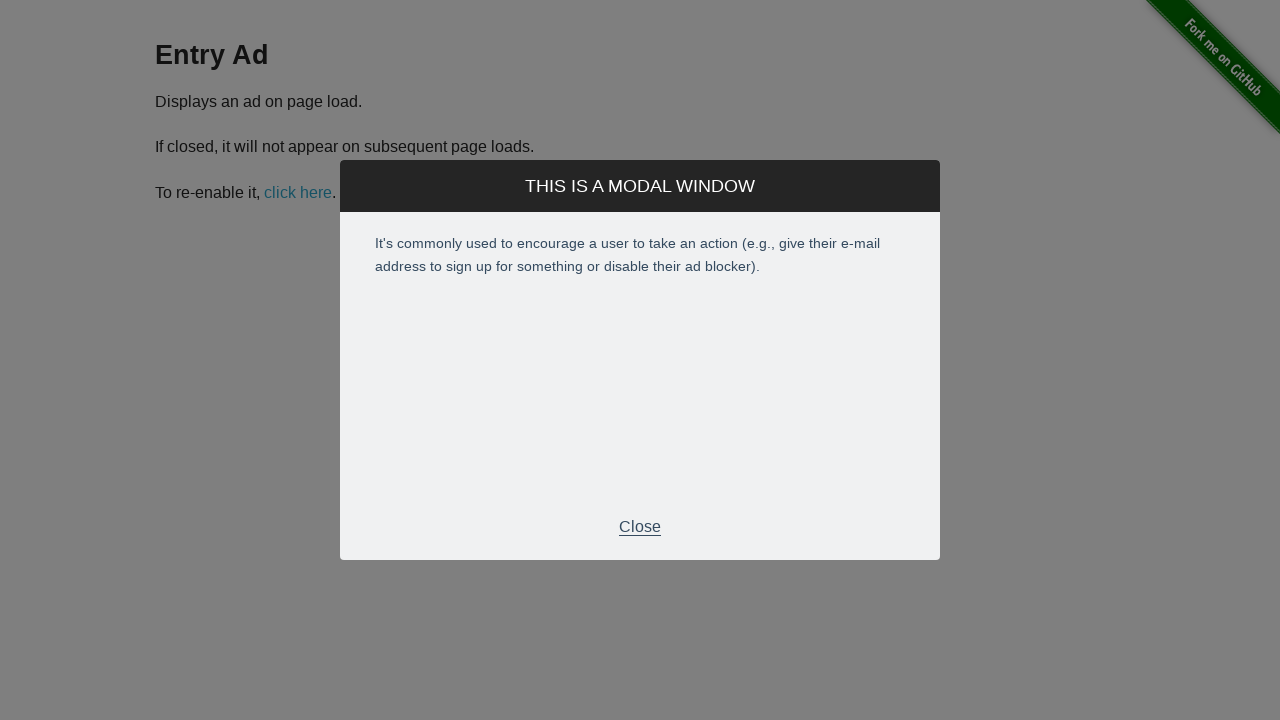

Clicked Close button to dismiss entry ad modal at (640, 527) on .modal-footer p:has-text('Close')
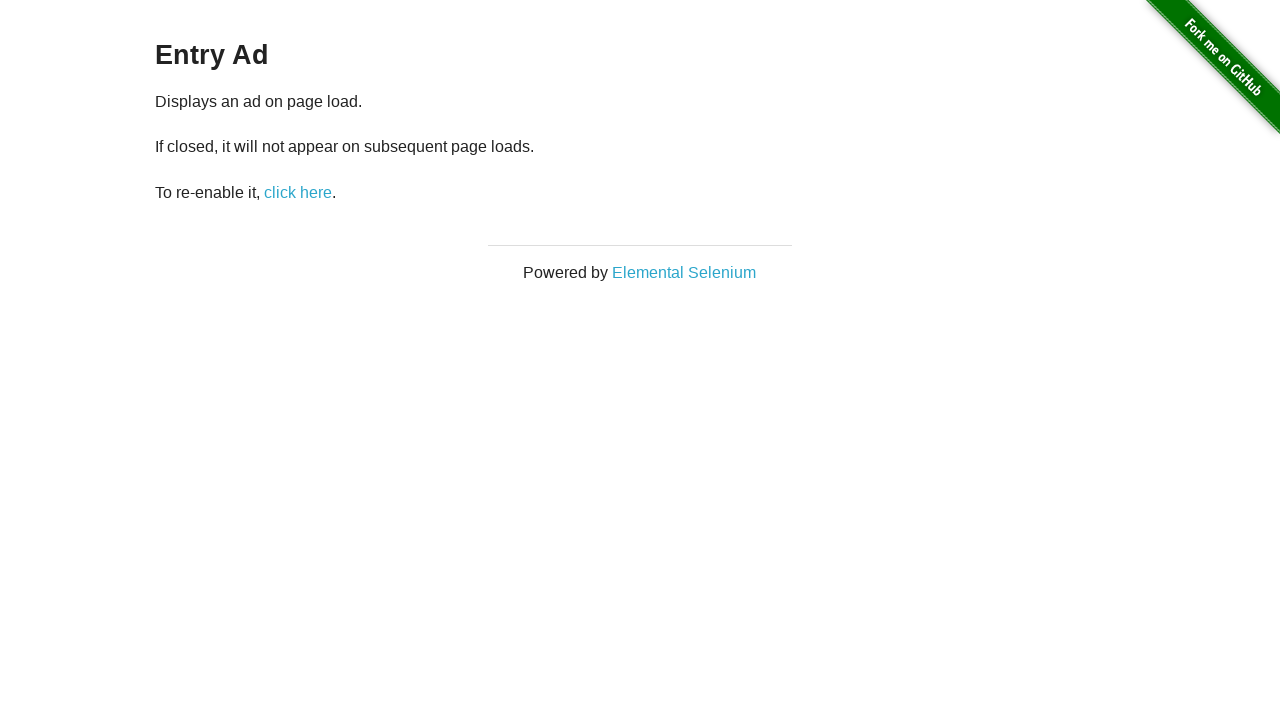

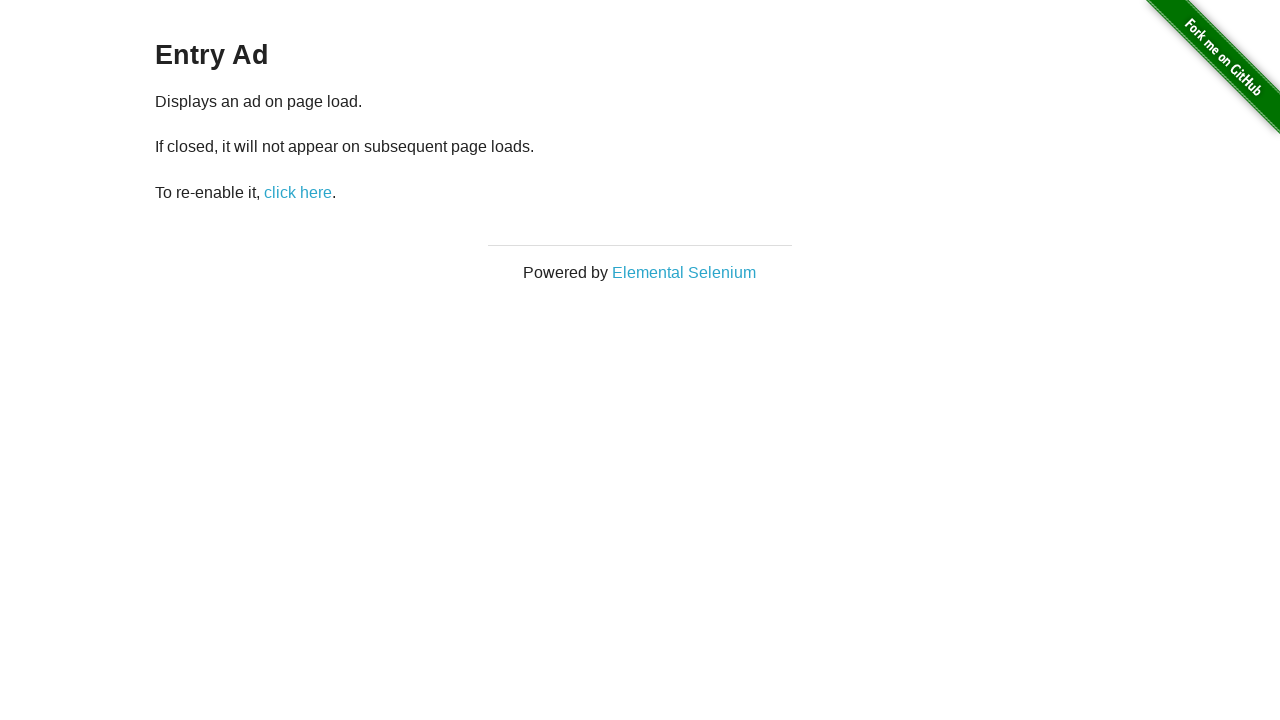